Tests filtering to show only active (non-completed) todo items

Starting URL: https://demo.playwright.dev/todomvc

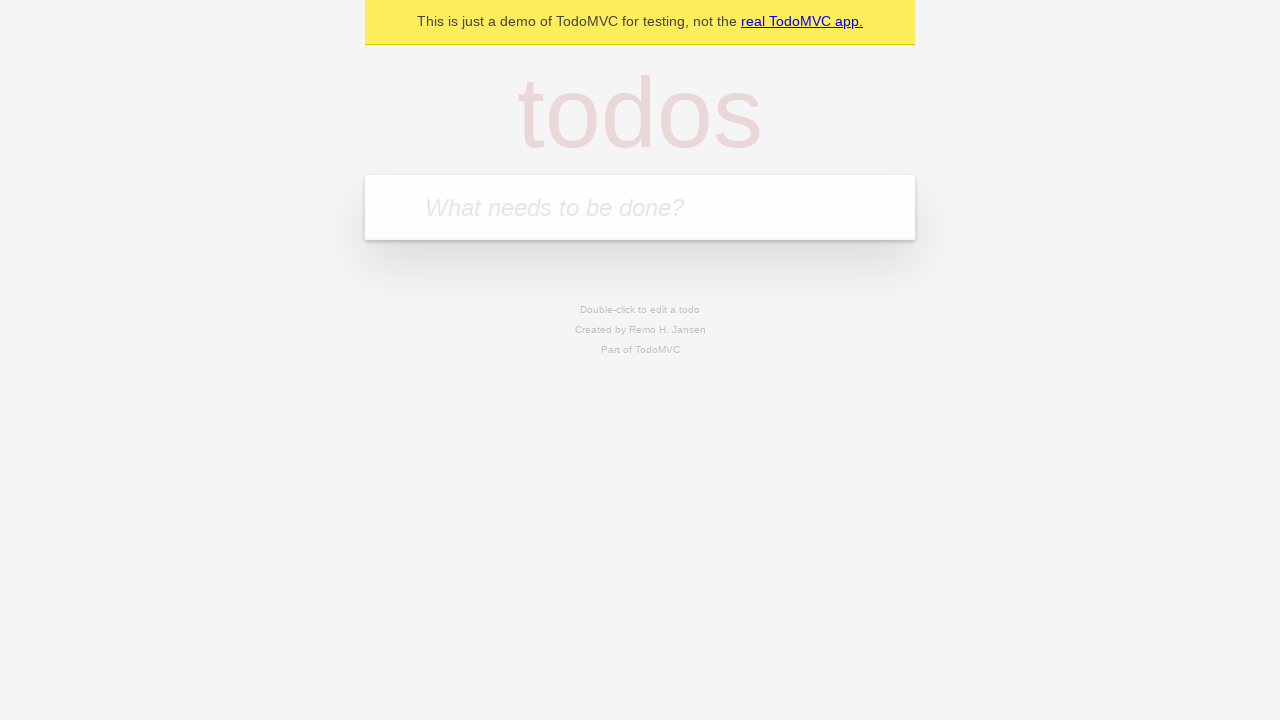

Filled todo input with 'buy some cheese' on internal:attr=[placeholder="What needs to be done?"i]
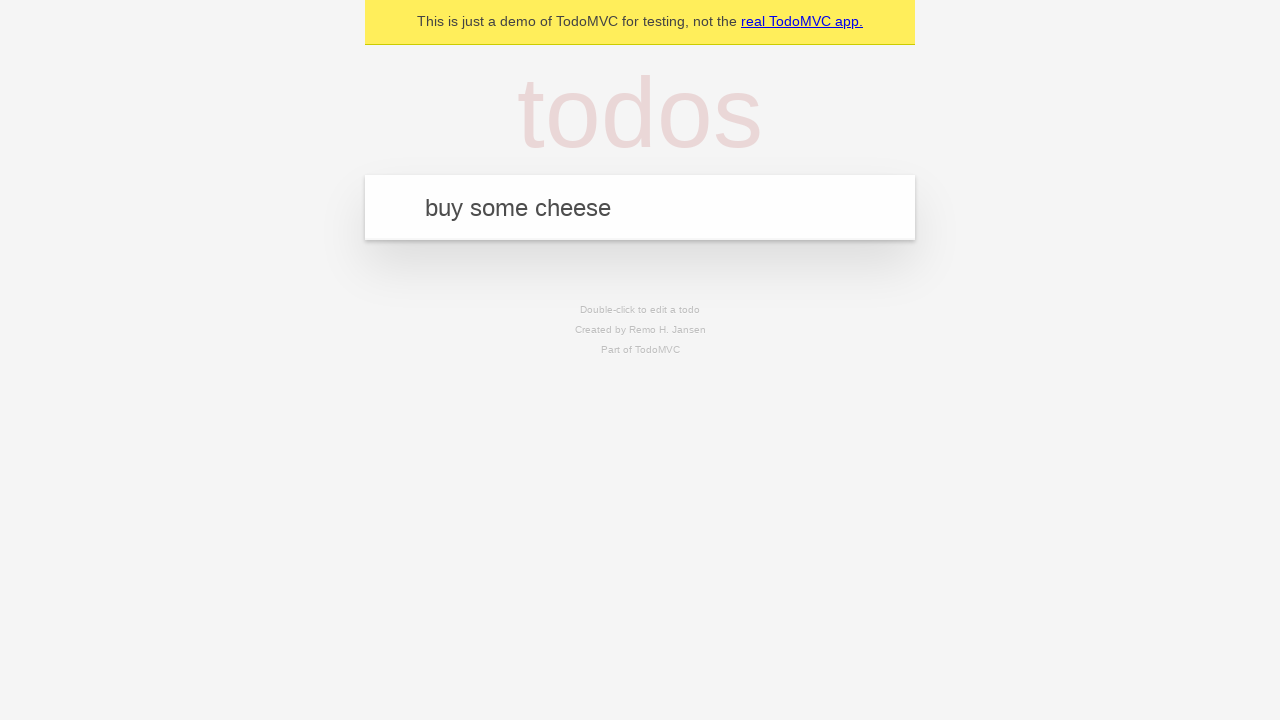

Pressed Enter to add first todo item on internal:attr=[placeholder="What needs to be done?"i]
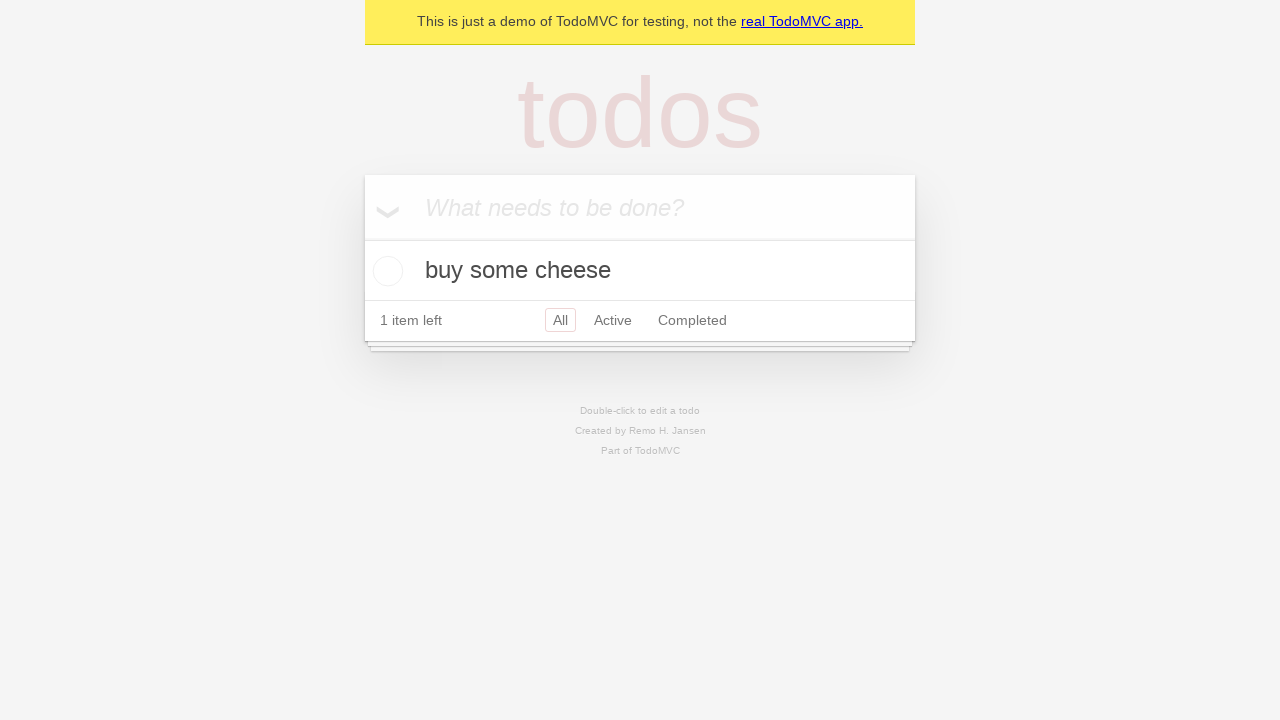

Filled todo input with 'feed the cat' on internal:attr=[placeholder="What needs to be done?"i]
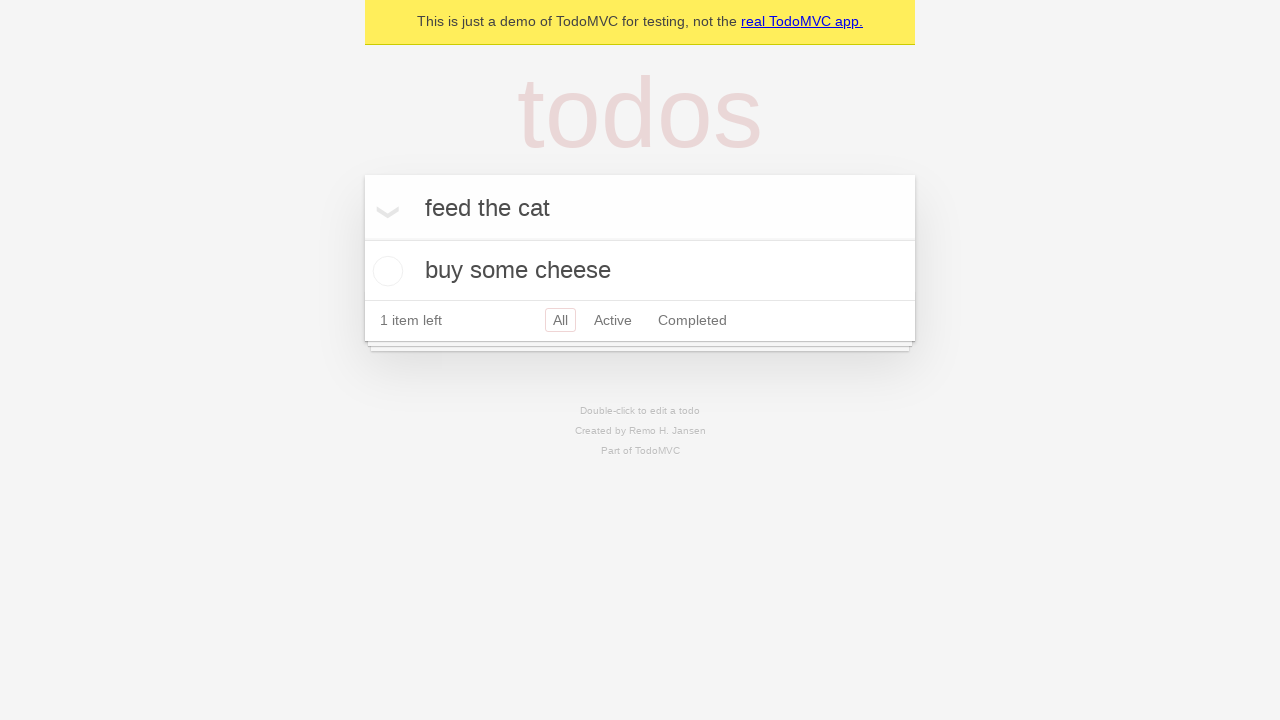

Pressed Enter to add second todo item on internal:attr=[placeholder="What needs to be done?"i]
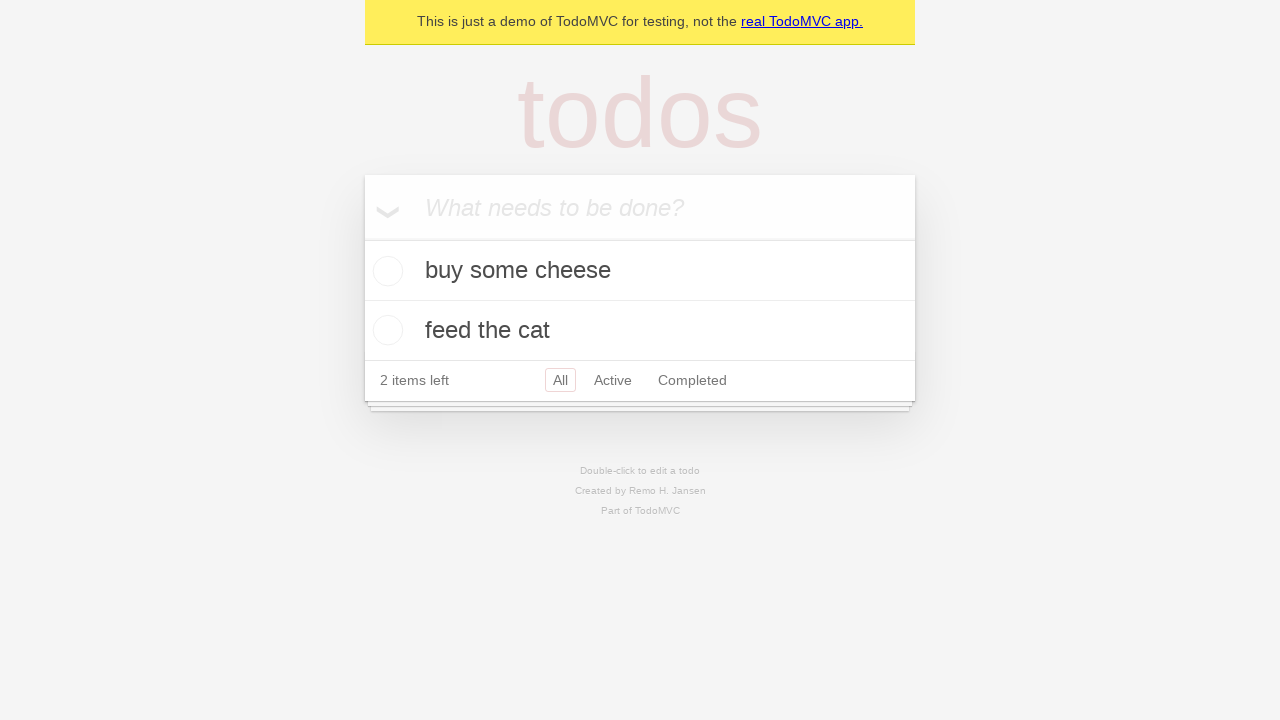

Filled todo input with 'book a doctors appointment' on internal:attr=[placeholder="What needs to be done?"i]
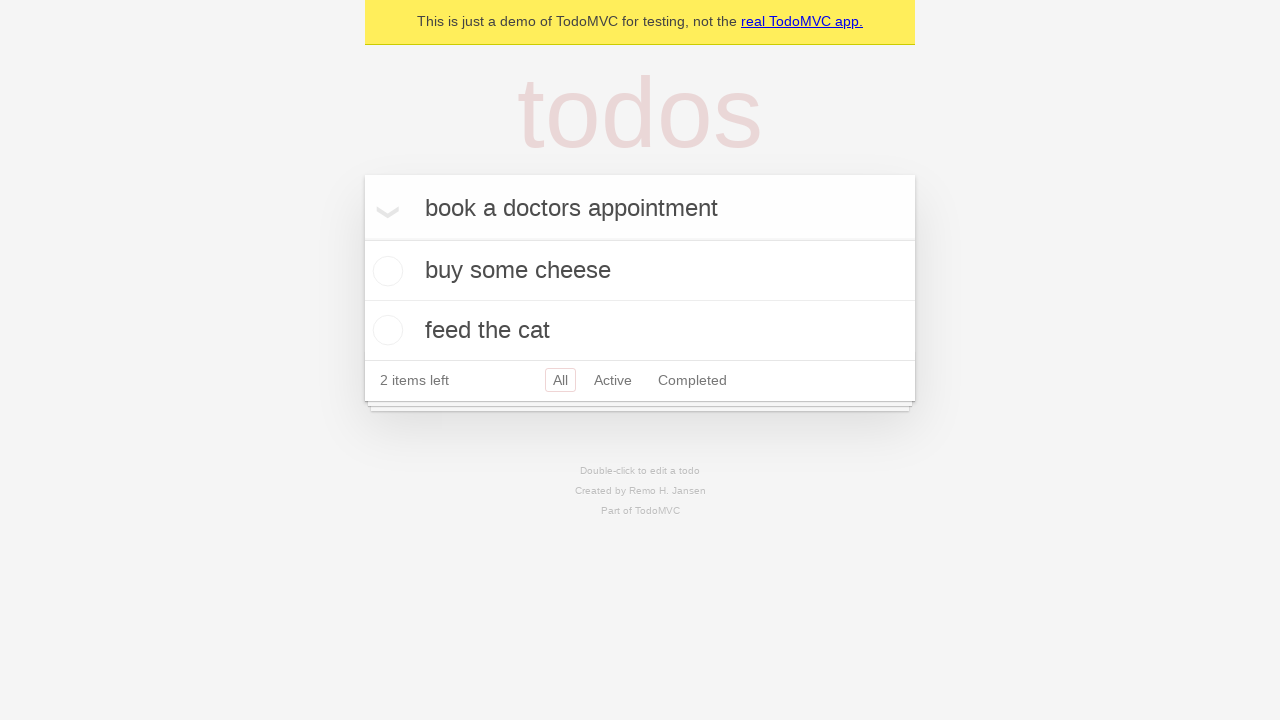

Pressed Enter to add third todo item on internal:attr=[placeholder="What needs to be done?"i]
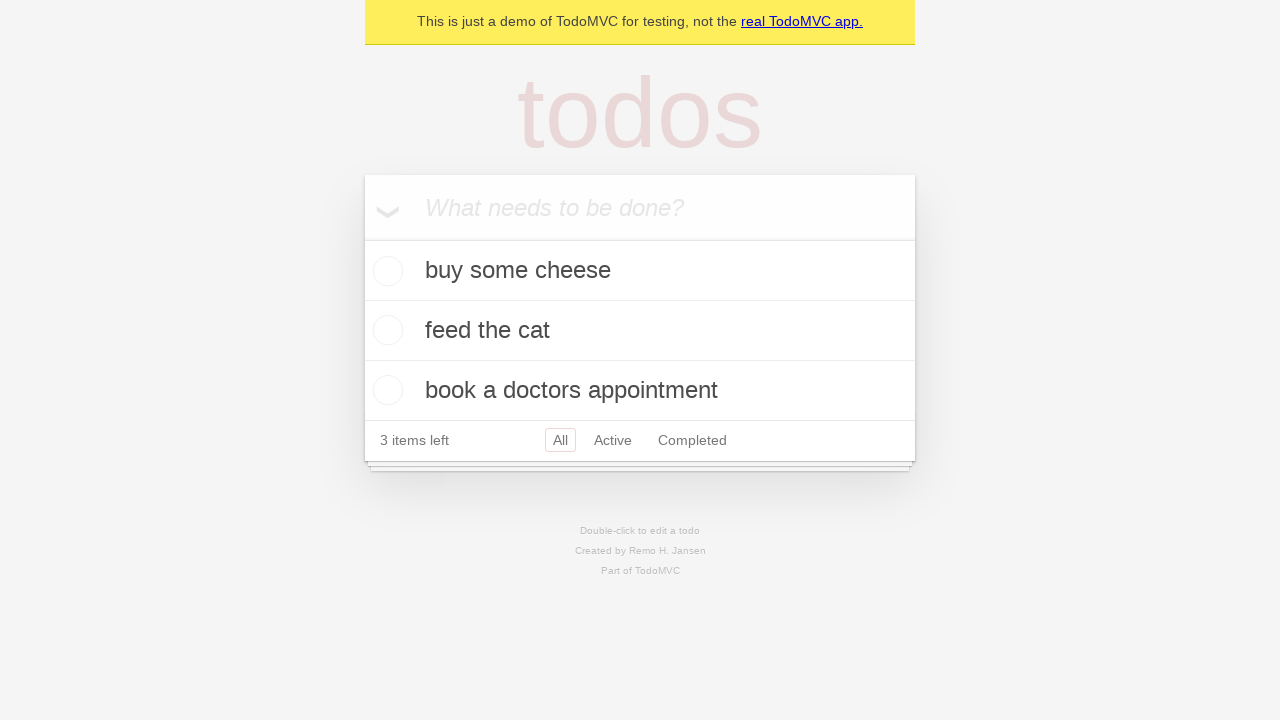

Checked the second todo item checkbox to mark it as completed at (385, 330) on internal:testid=[data-testid="todo-item"s] >> nth=1 >> internal:role=checkbox
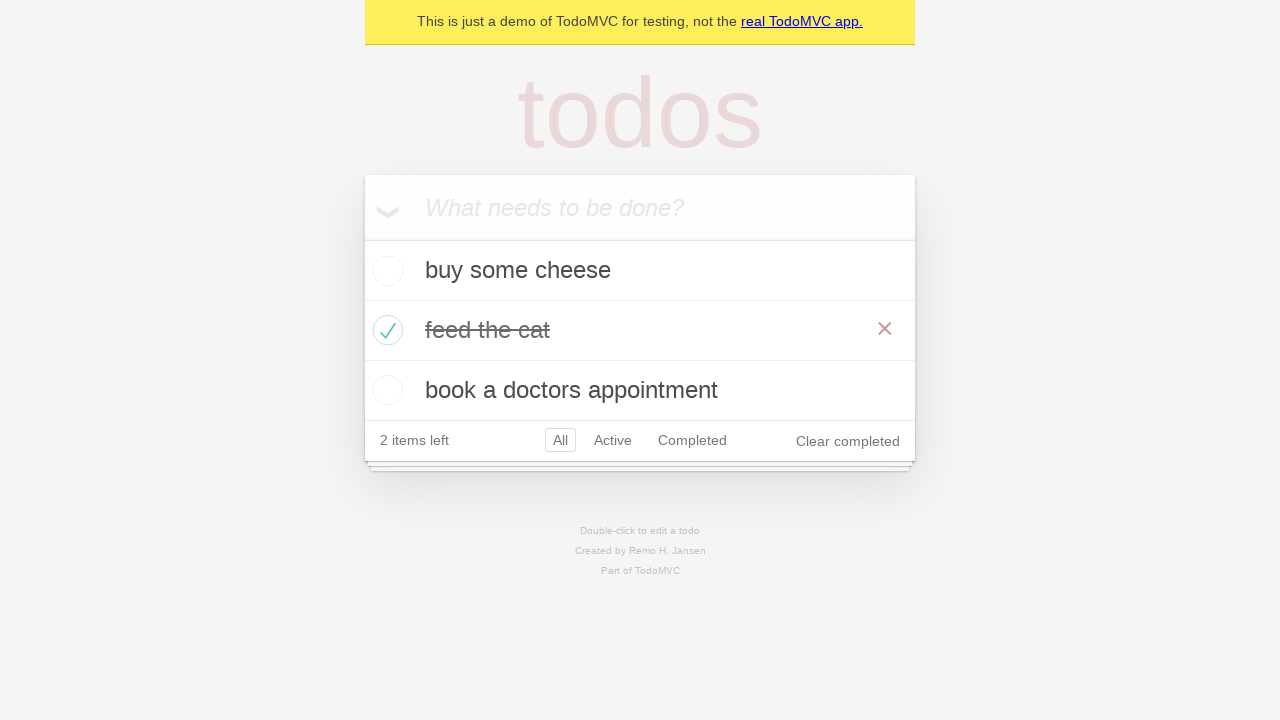

Clicked the Active filter link to display only active (non-completed) items at (613, 440) on internal:role=link[name="Active"i]
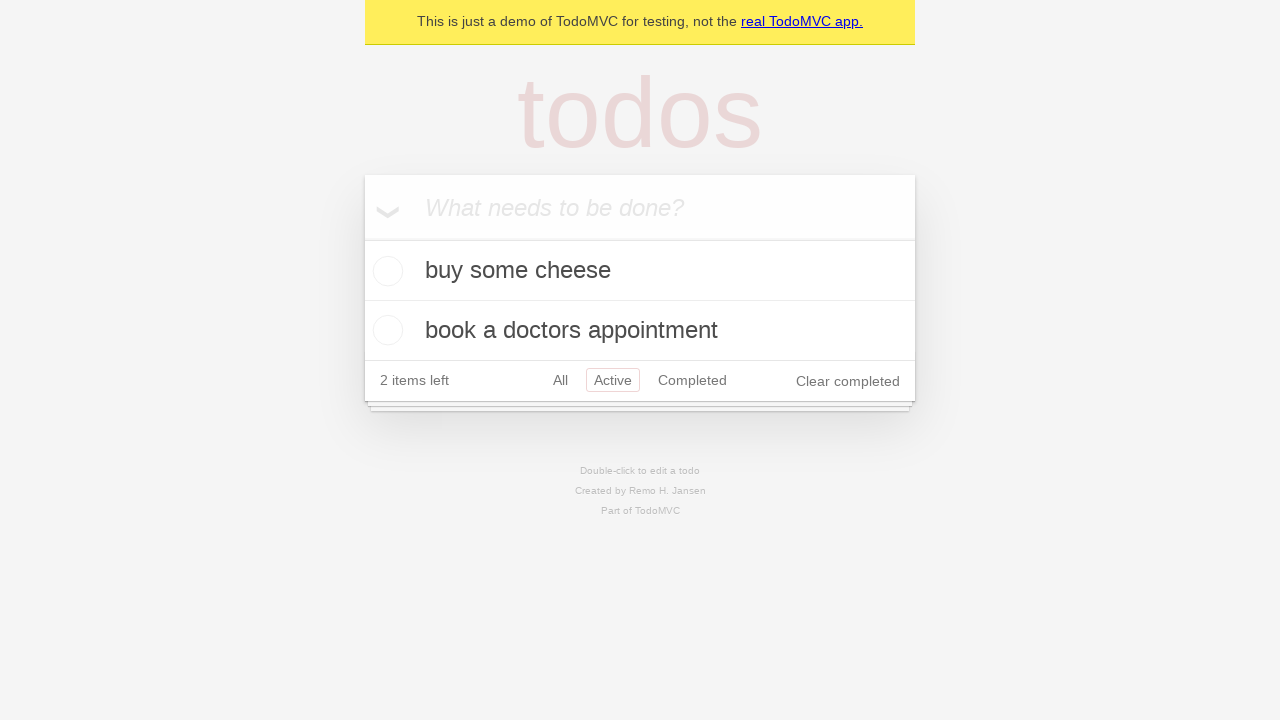

Waited for filtered todo items to load
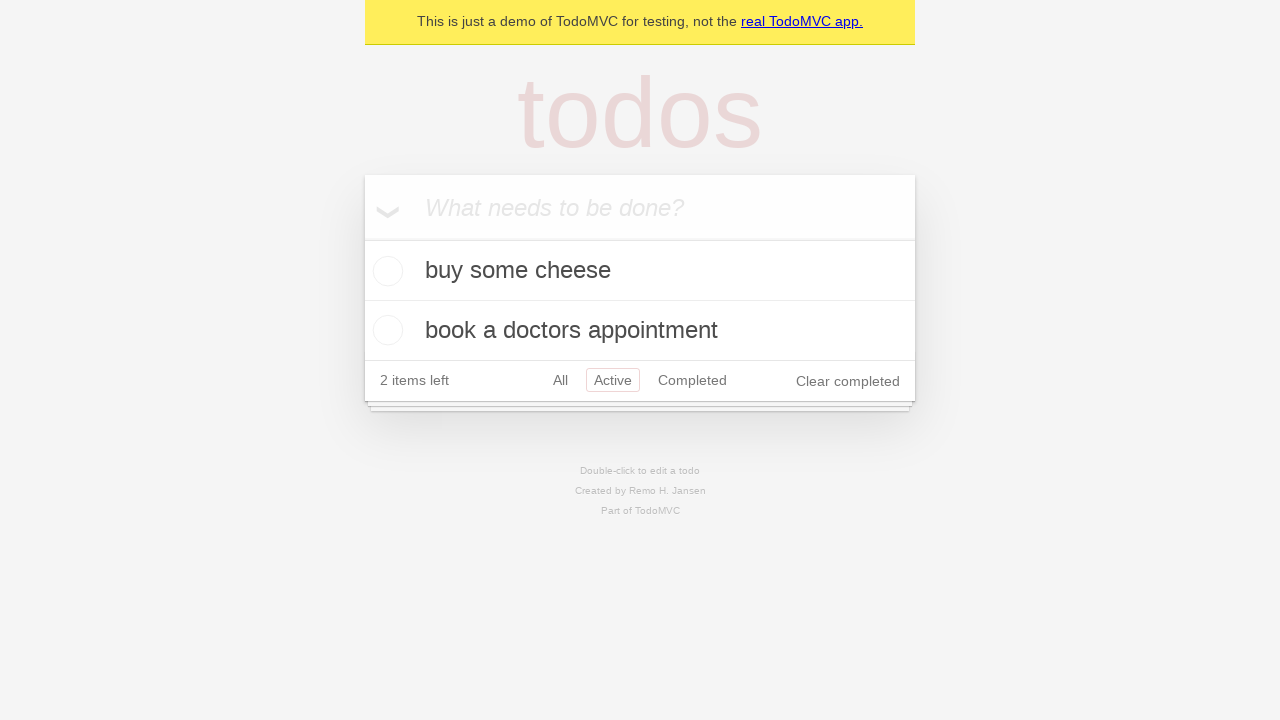

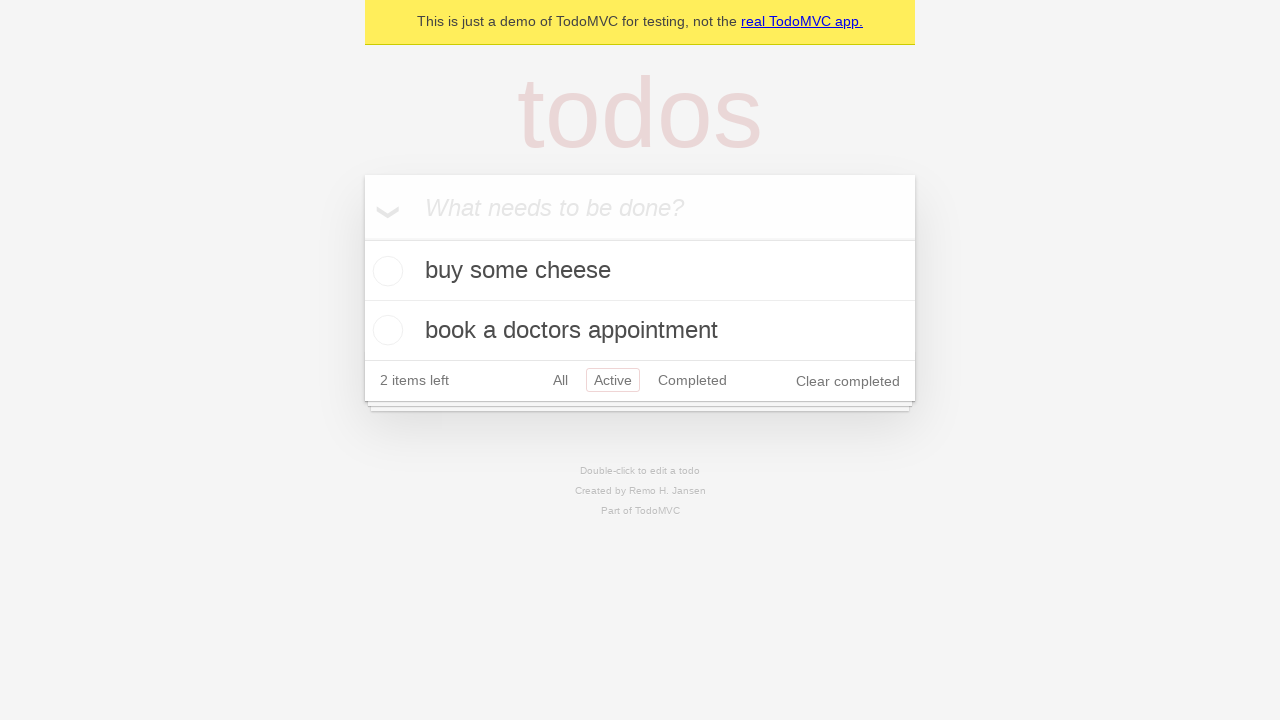